Tests dropdown select functionality by selecting options using different methods (visible text, index, and value)

Starting URL: https://demoqa.com/select-menu

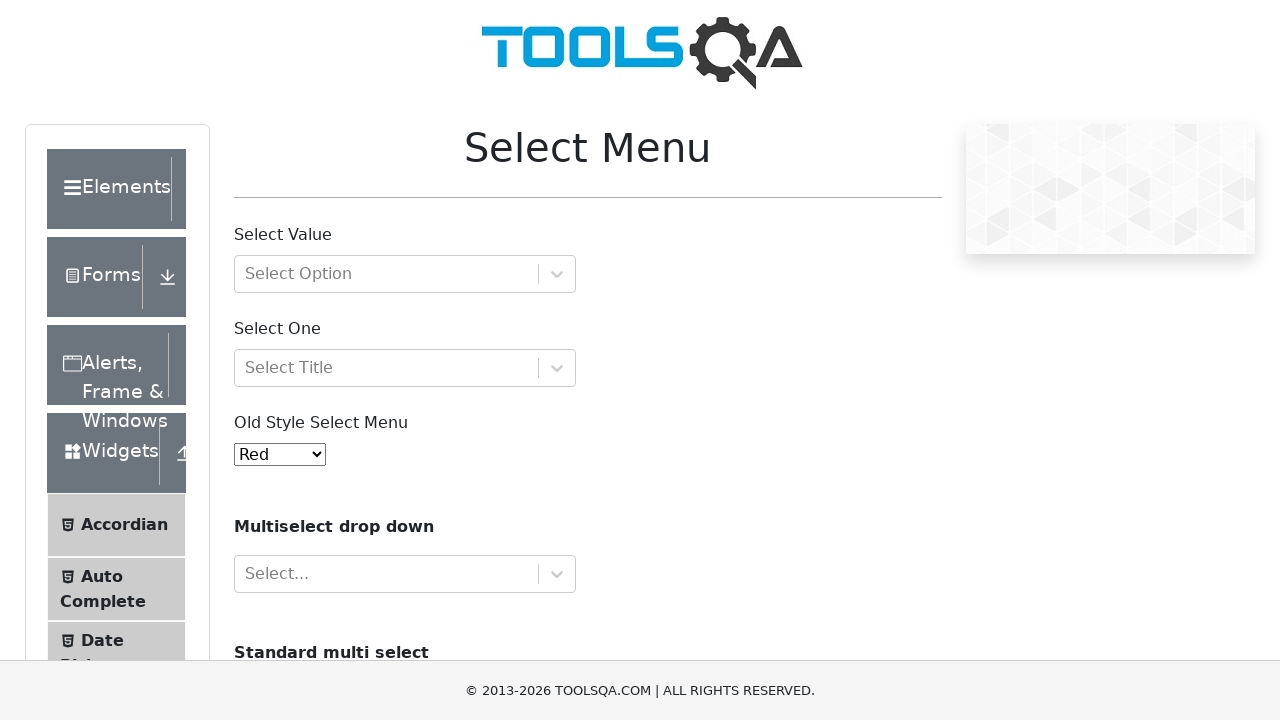

Located the select dropdown element with id 'oldSelectMenu'
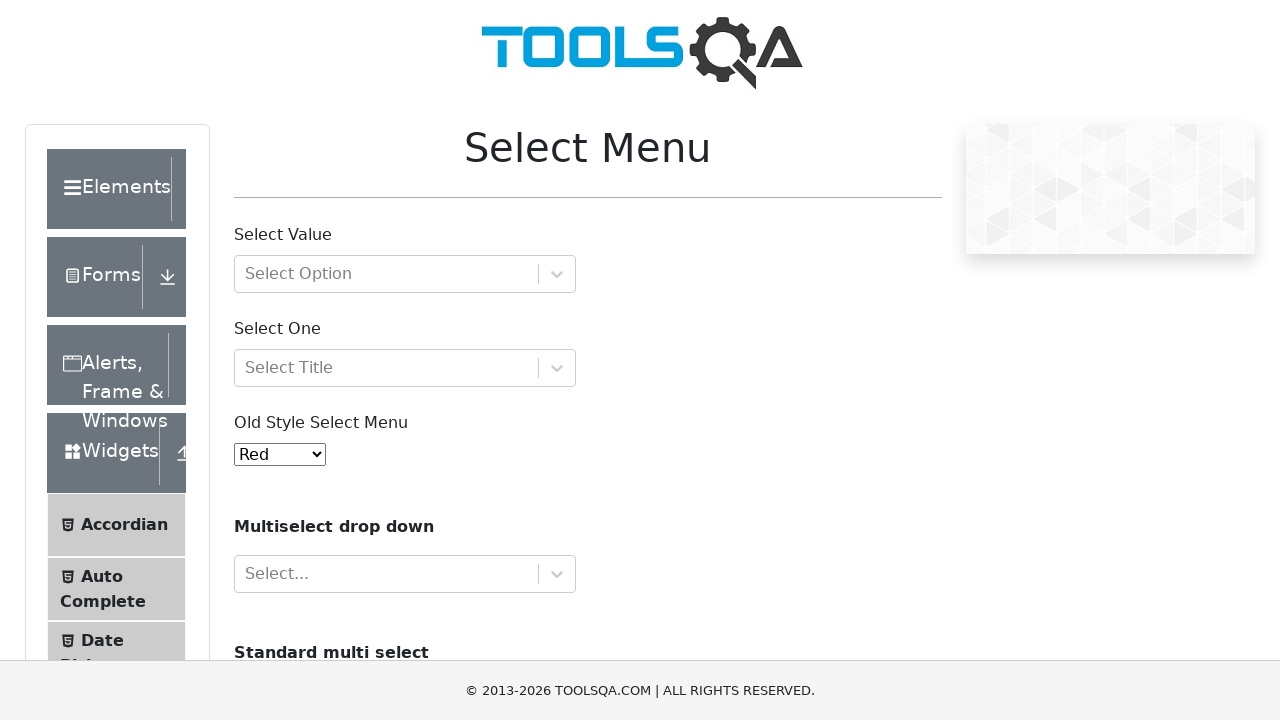

Selected 'Yellow' option from dropdown by visible text on select#oldSelectMenu
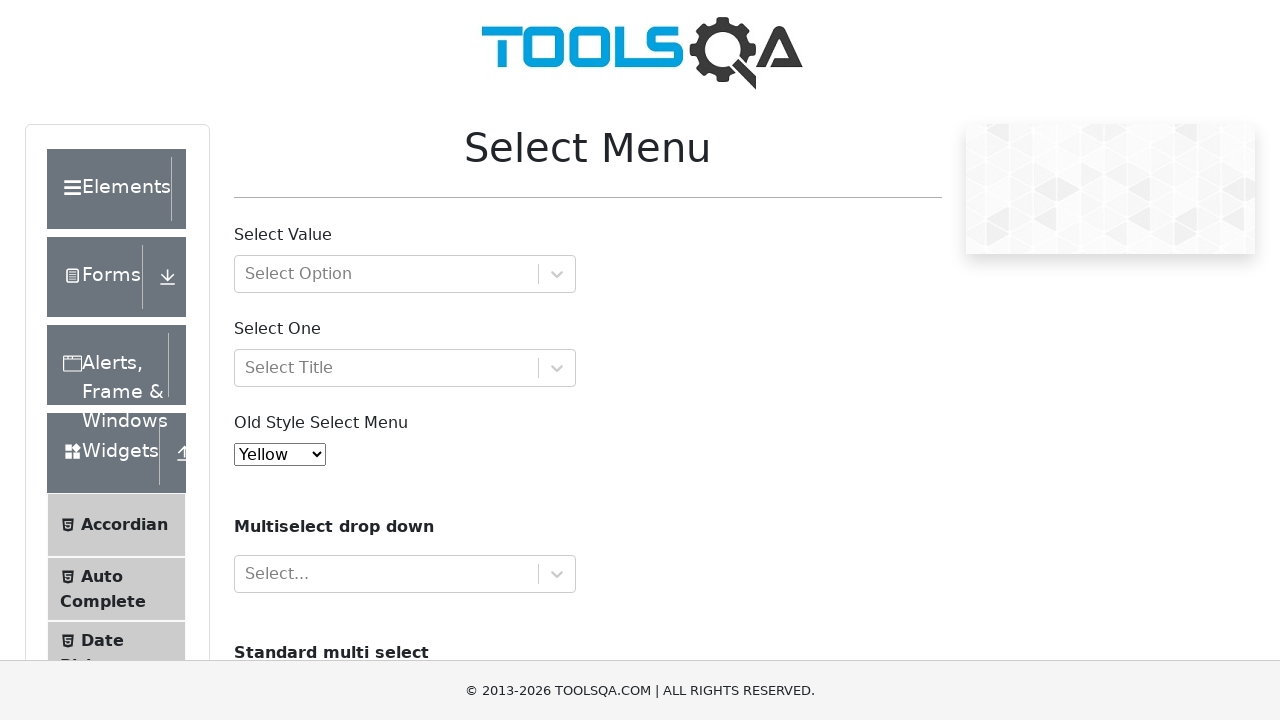

Selected option at index 4 from dropdown on select#oldSelectMenu
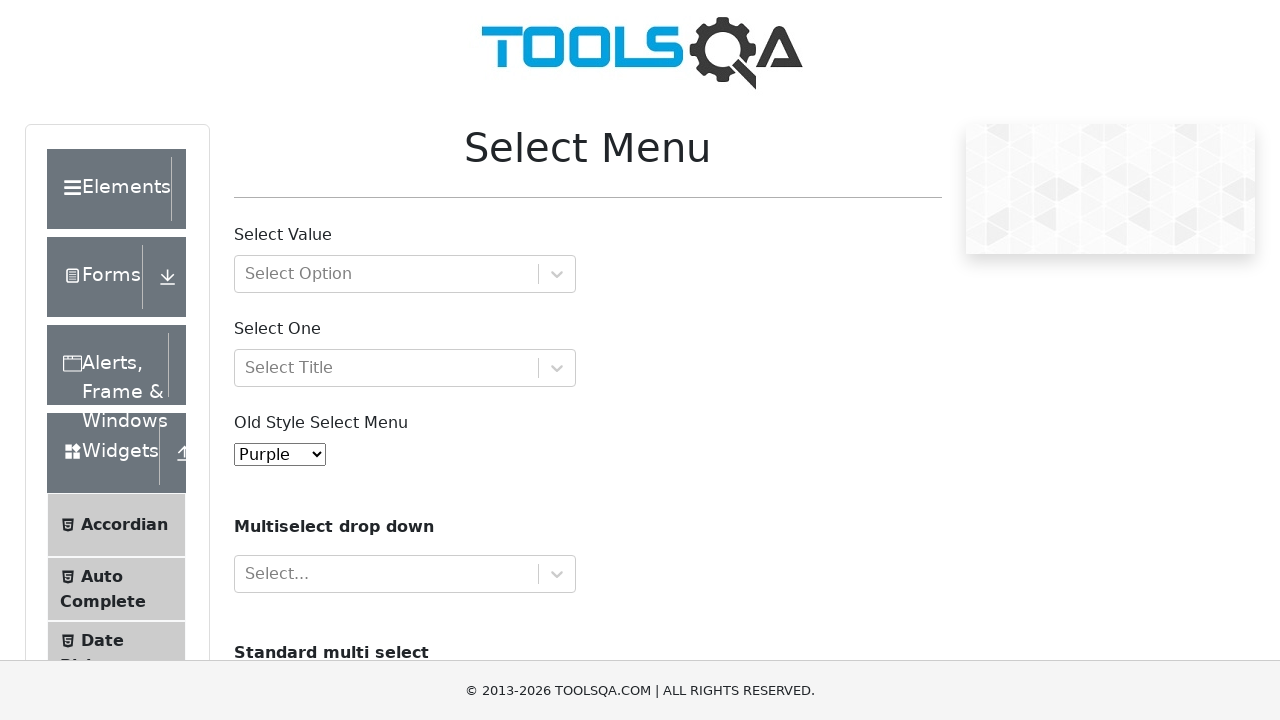

Selected option with value '8' from dropdown on select#oldSelectMenu
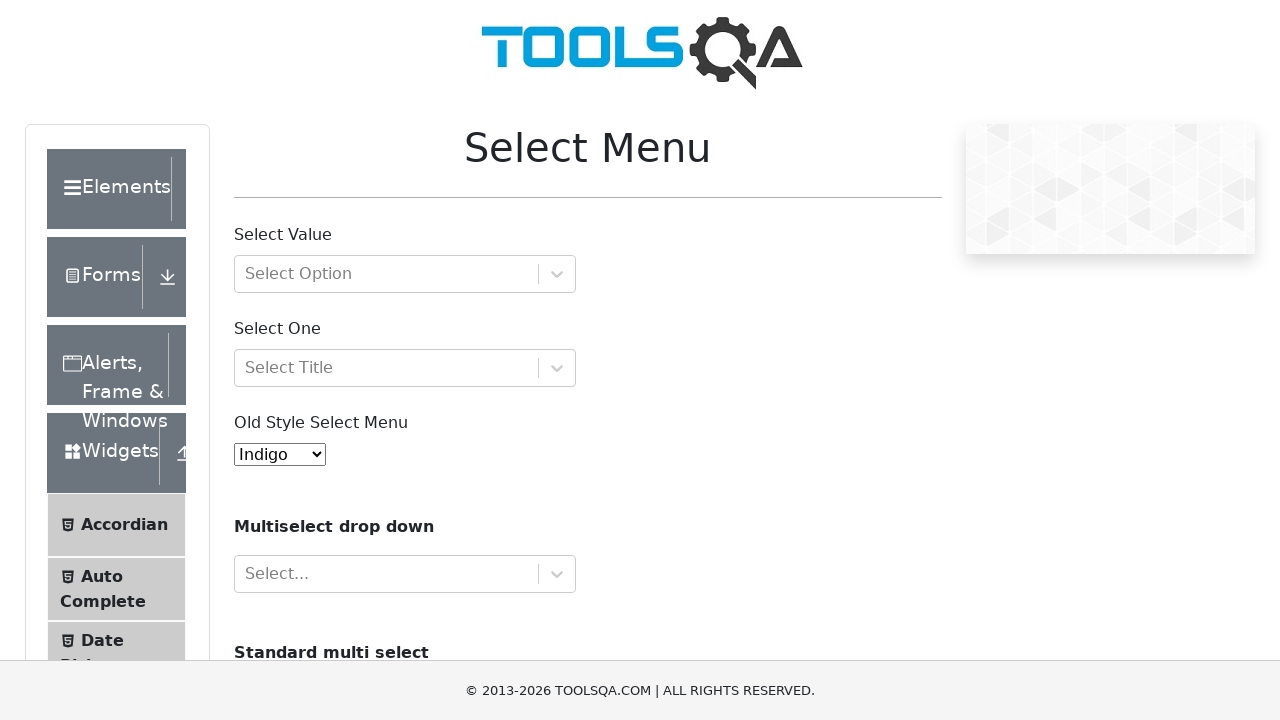

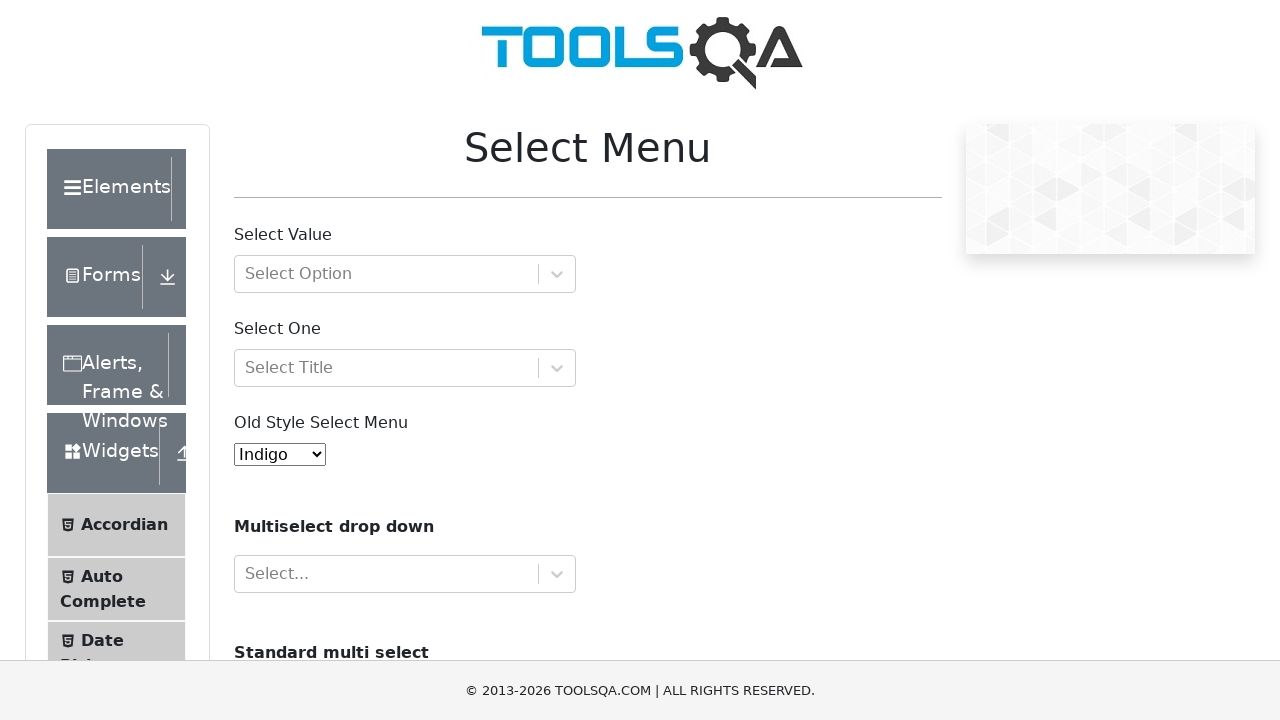